Fills the phone number field in a practice webform

Starting URL: https://www.digitalunite.com/practice-webform-learners

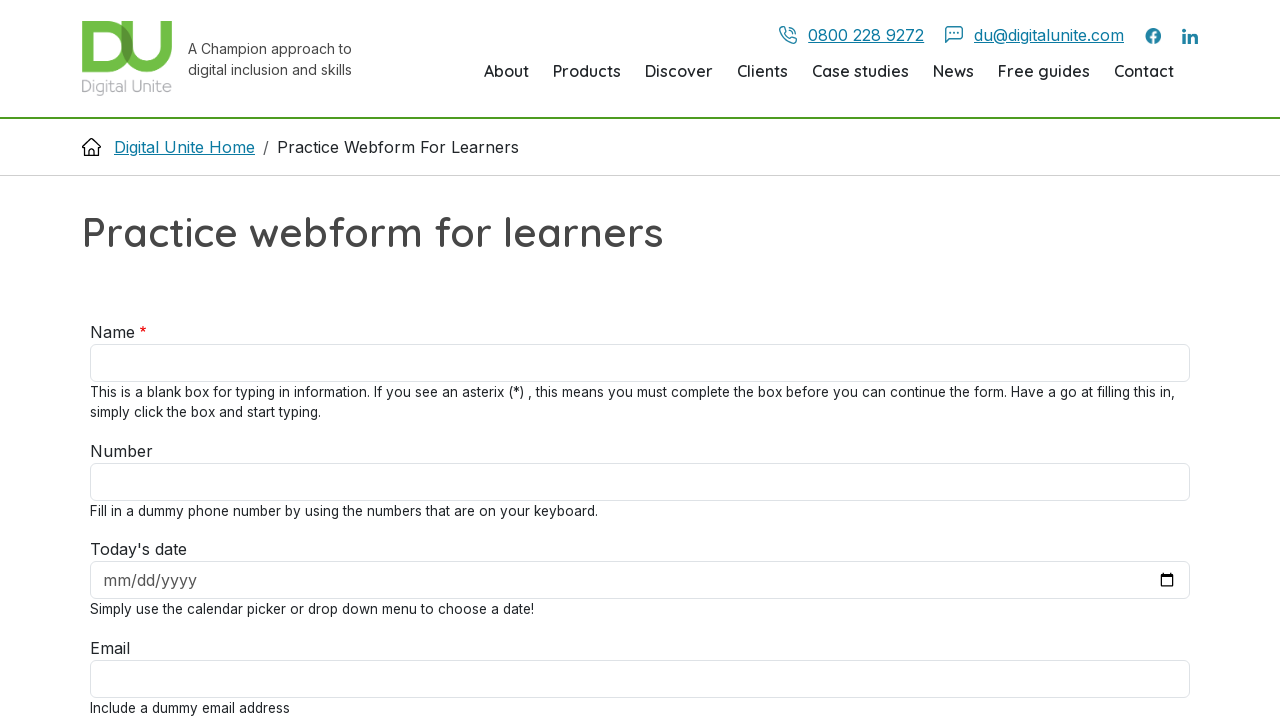

Navigated to practice webform page
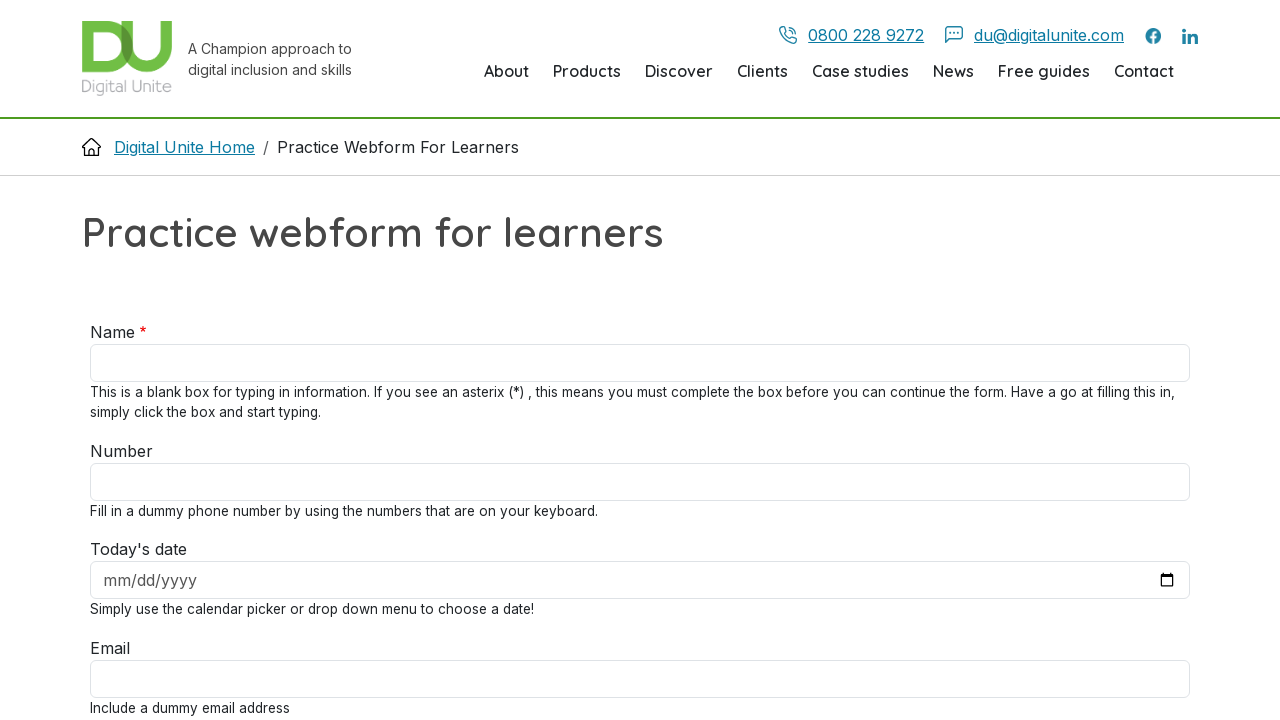

Filled phone number field with '07845123678' on #edit-number
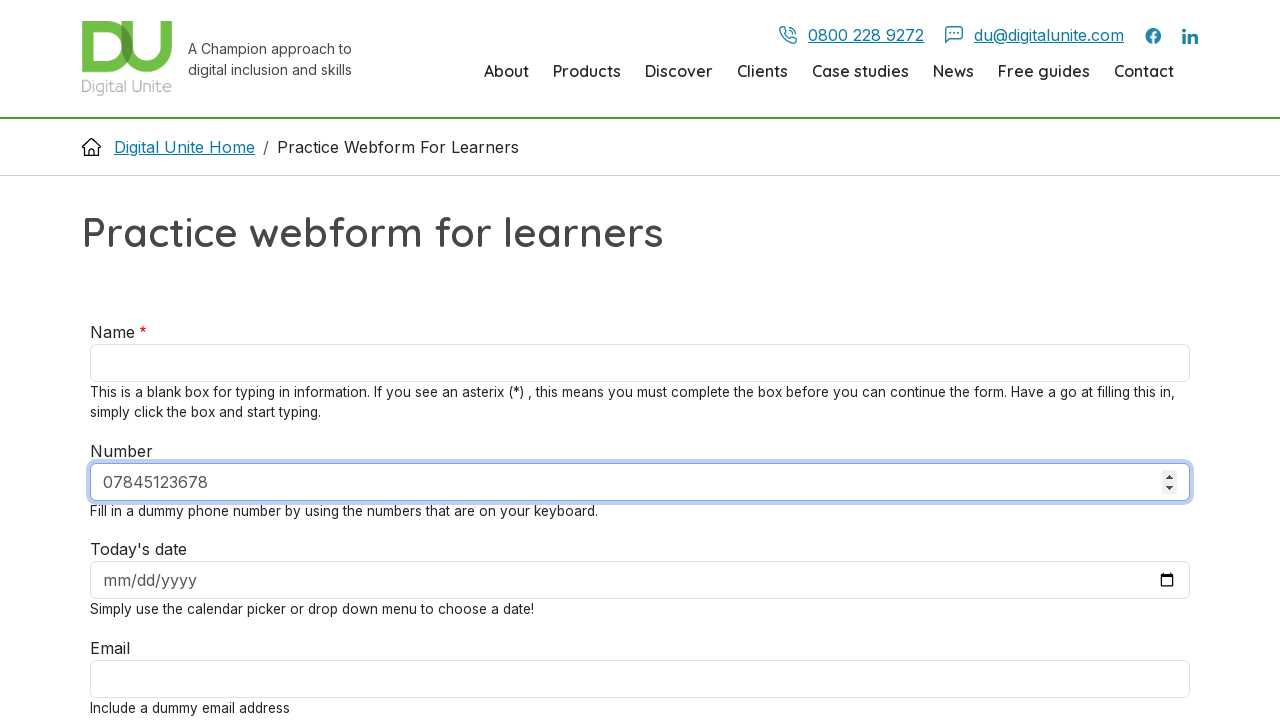

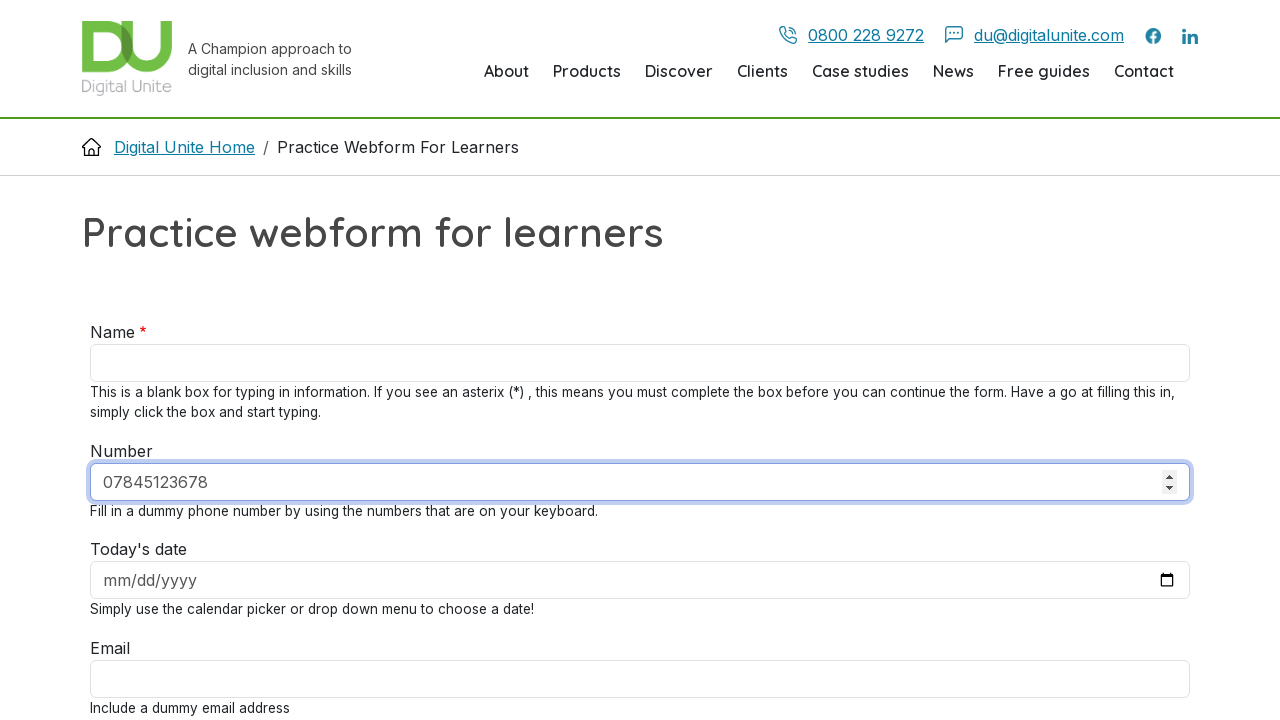